Tests clock mocking by setting a fixed date and verifying it persists across navigation

Starting URL: https://guinea-pig.webdriver.io

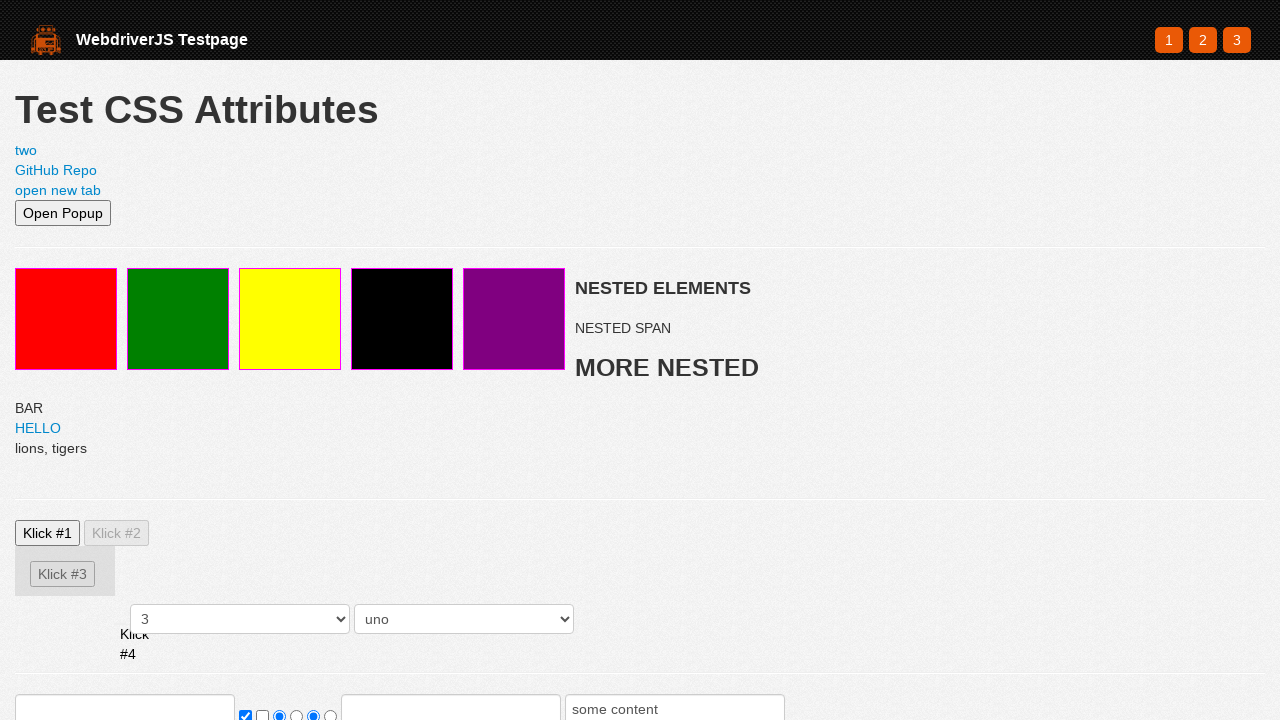

Added init script to mock clock to 2021-04-14
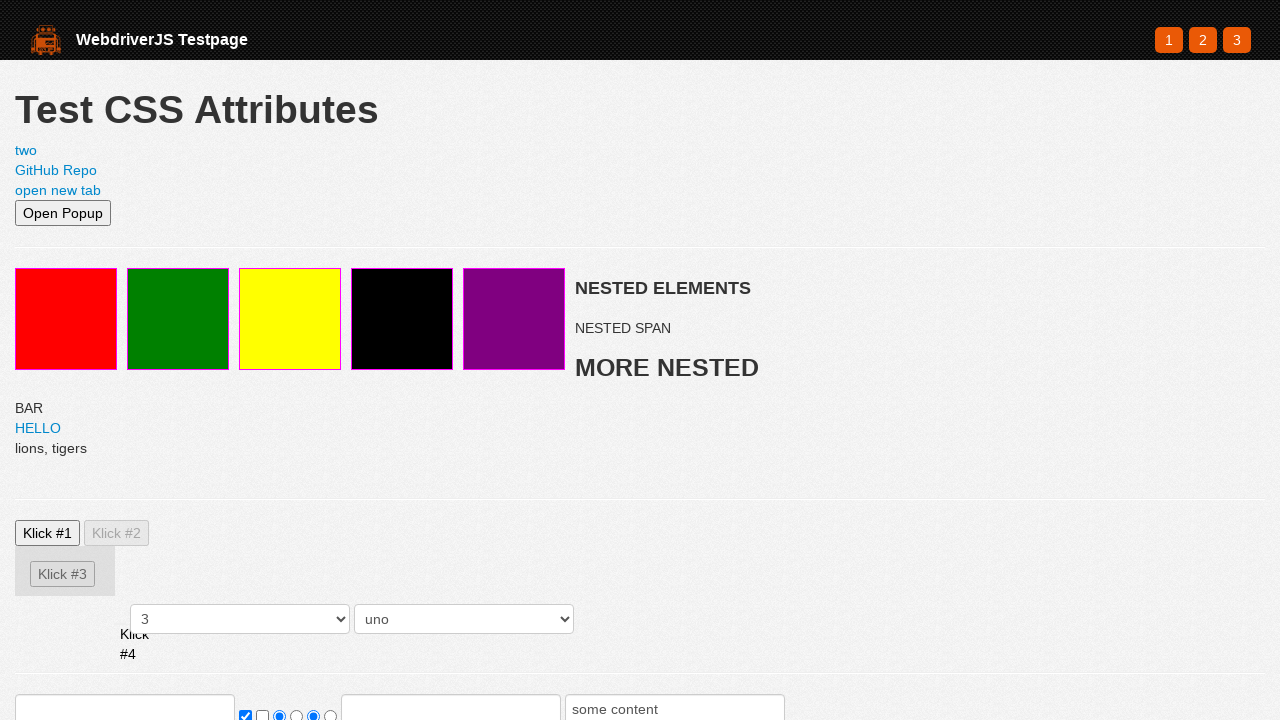

Reloaded page to apply mocked clock
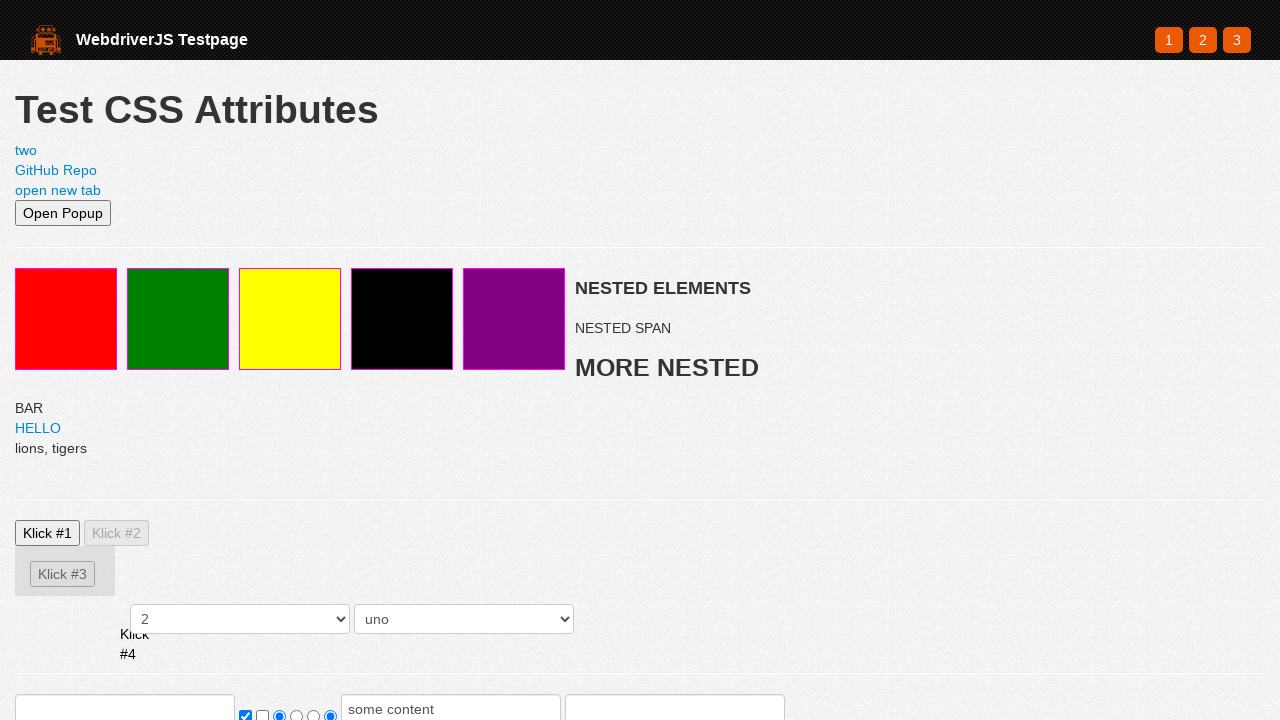

Evaluated current date from mocked clock
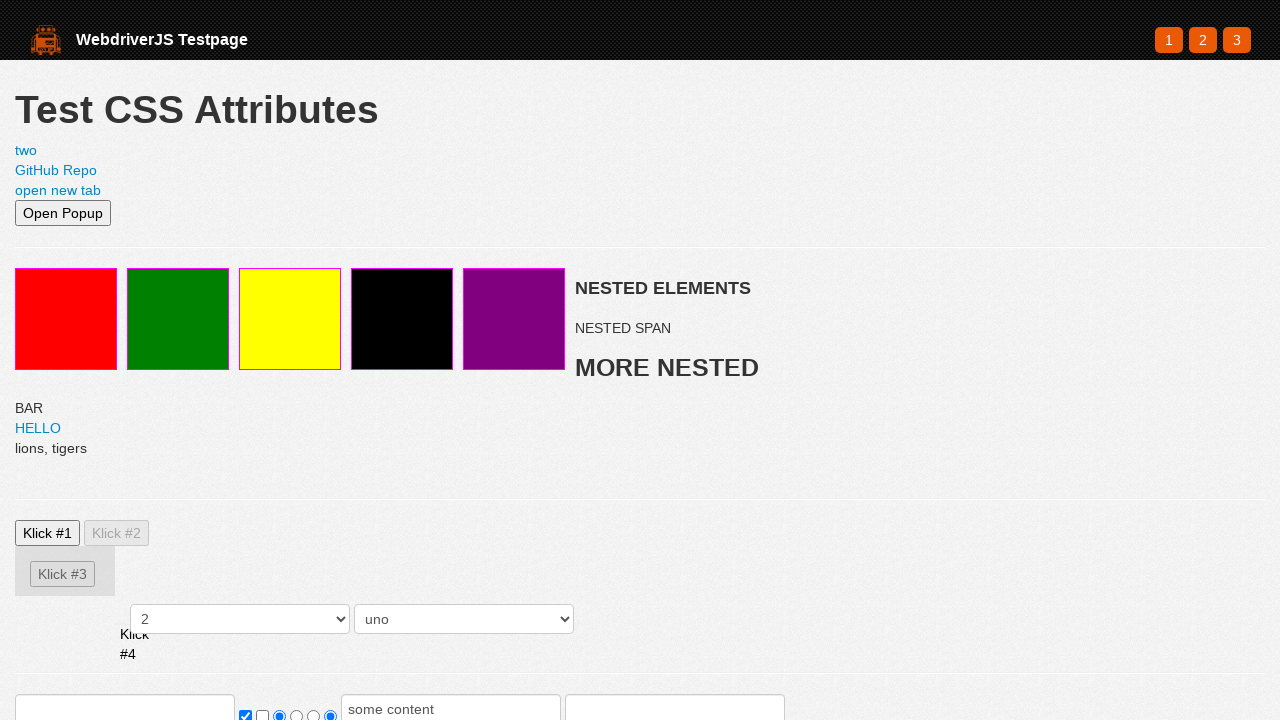

Asserted that mocked date contains 2021-04-14
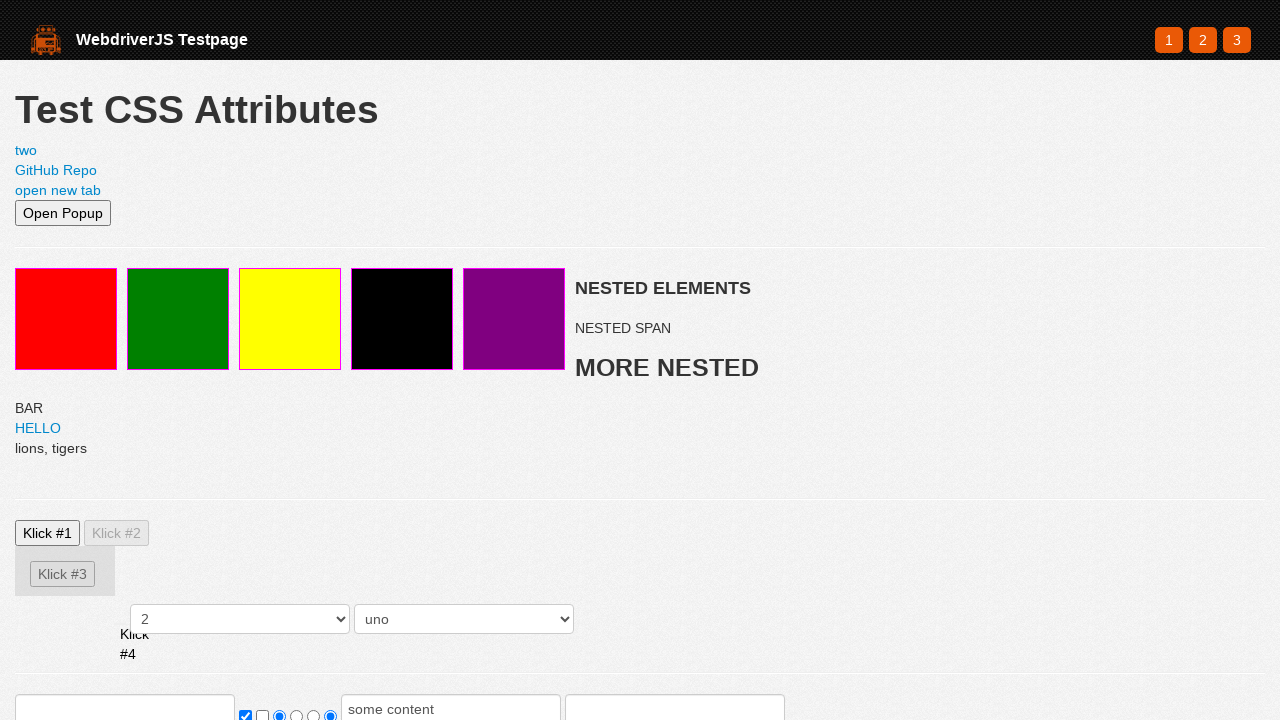

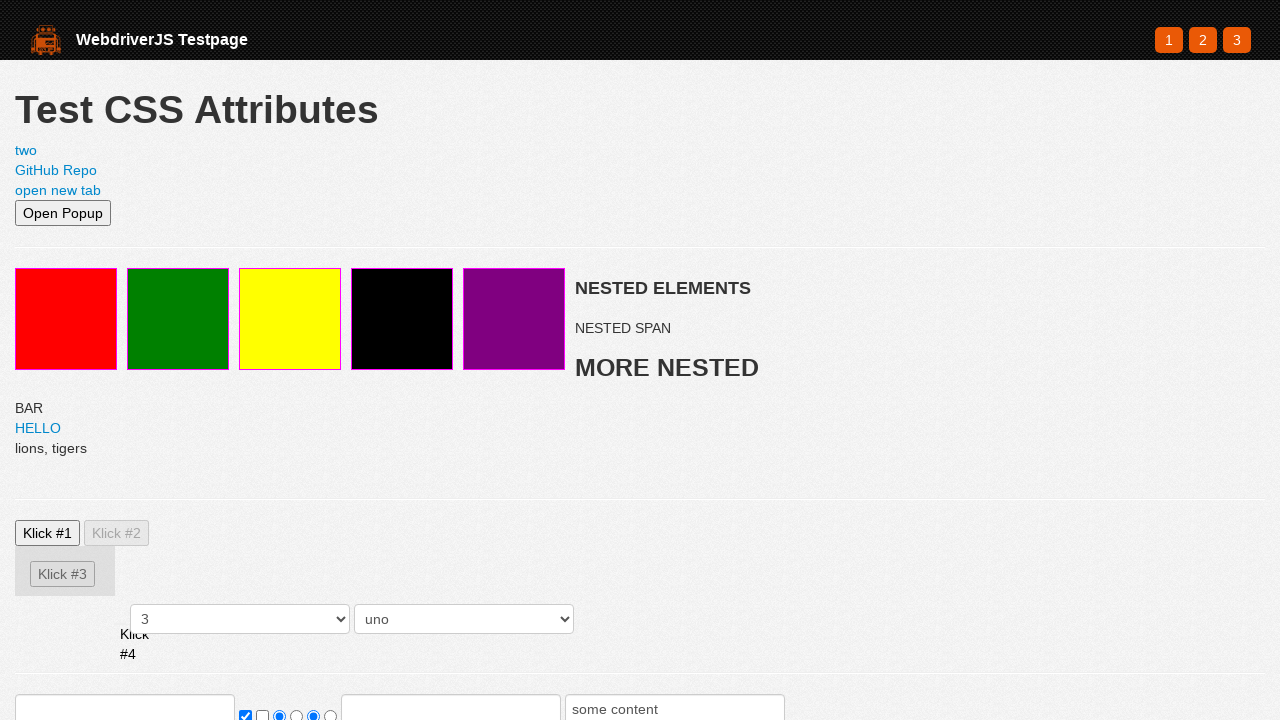